Tests various JavaScript alert types on demoqa.com including simple alerts, timed alerts, confirmation dialogs, and prompt dialogs with user input.

Starting URL: https://demoqa.com/

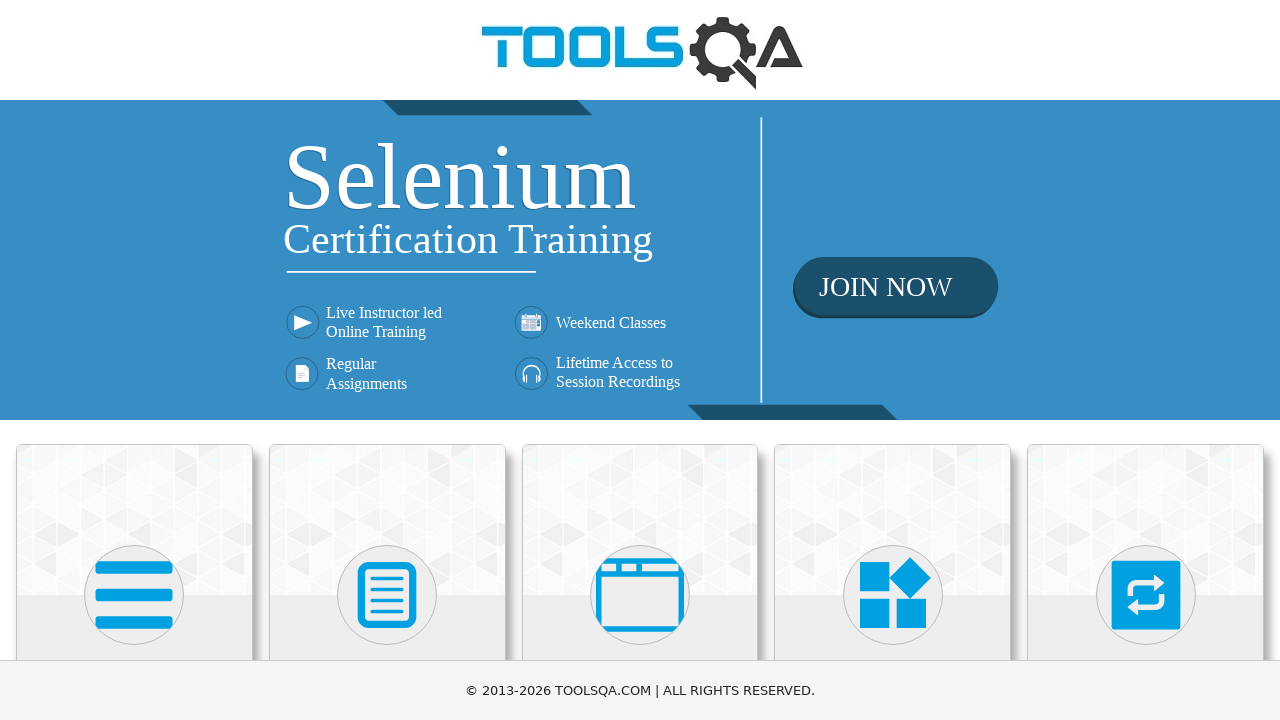

Clicked on 'Alerts, Frame & Windows' menu at (640, 360) on xpath=//h5[text()='Alerts, Frame & Windows']
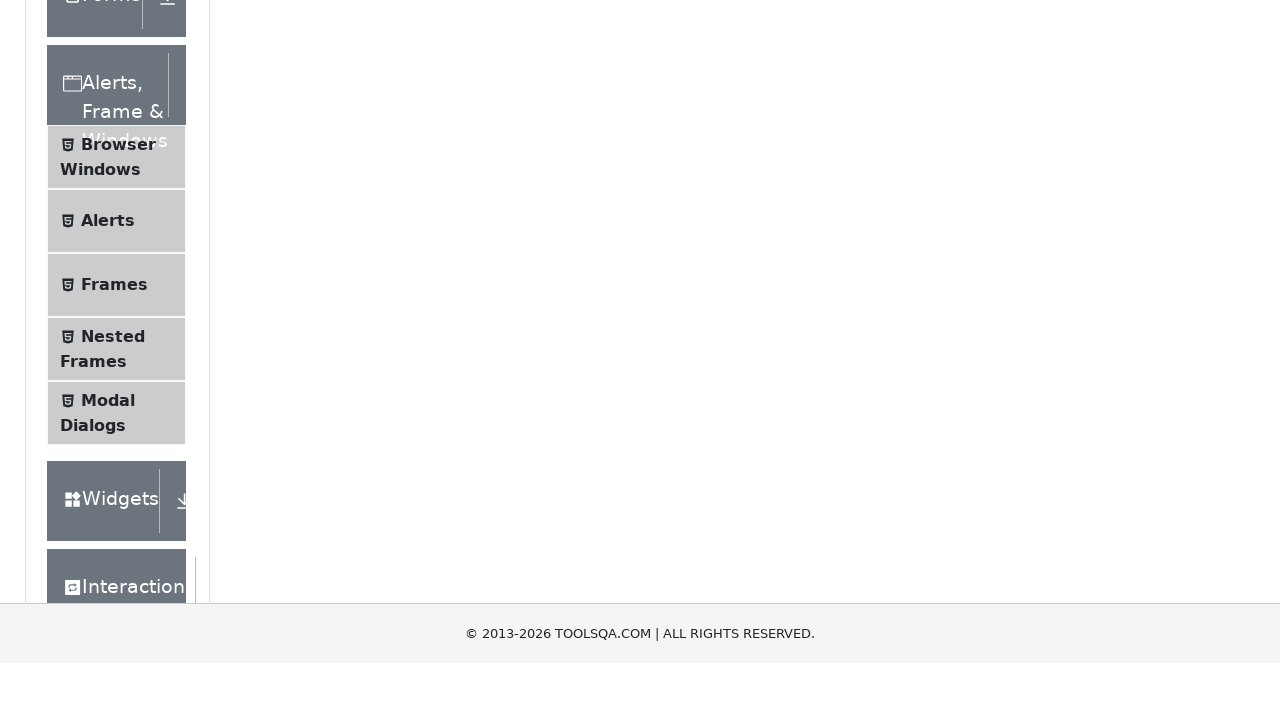

Clicked on 'Alerts' submenu at (108, 501) on xpath=//span[text()='Alerts']
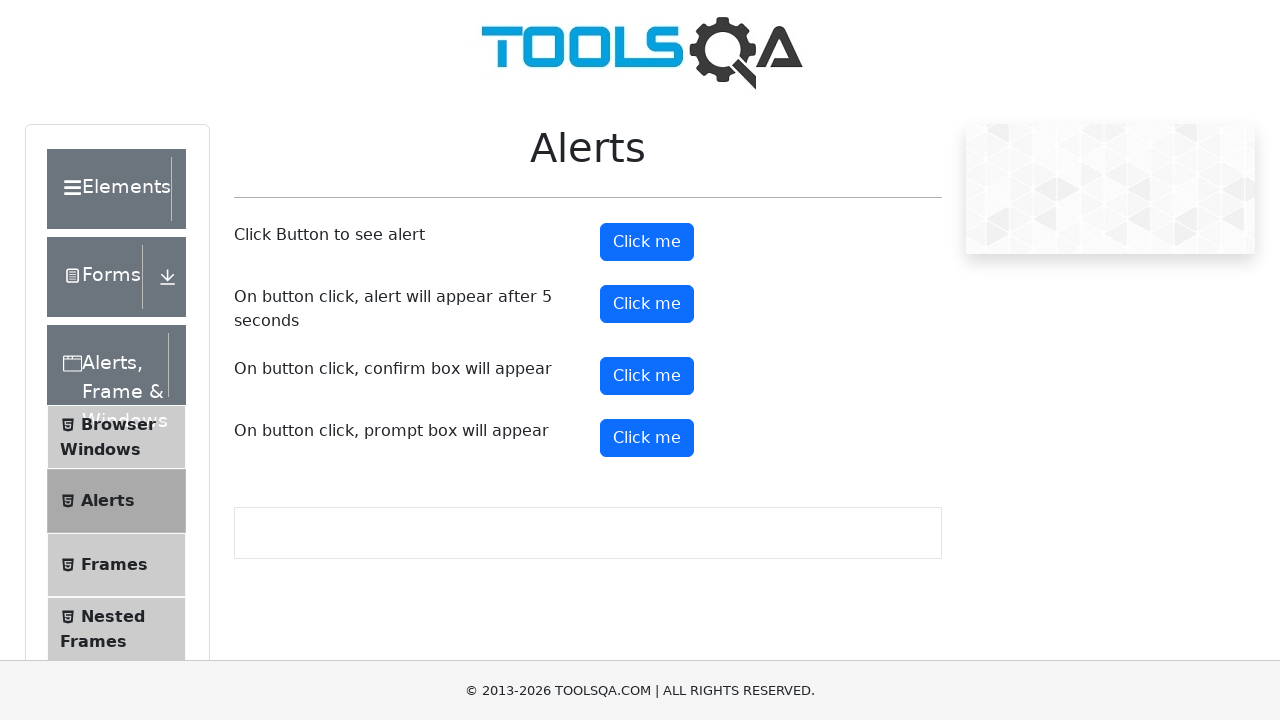

Clicked alert button to trigger simple alert at (647, 242) on #alertButton
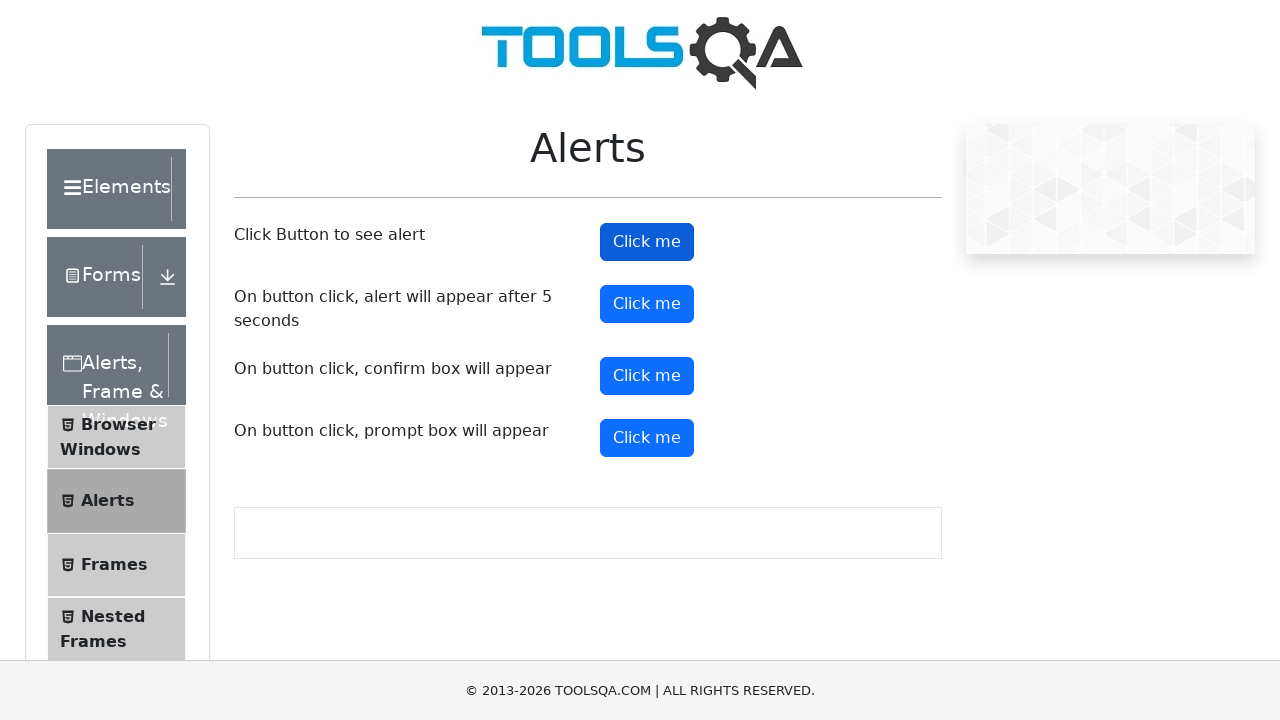

Registered dialog handler for simple alert
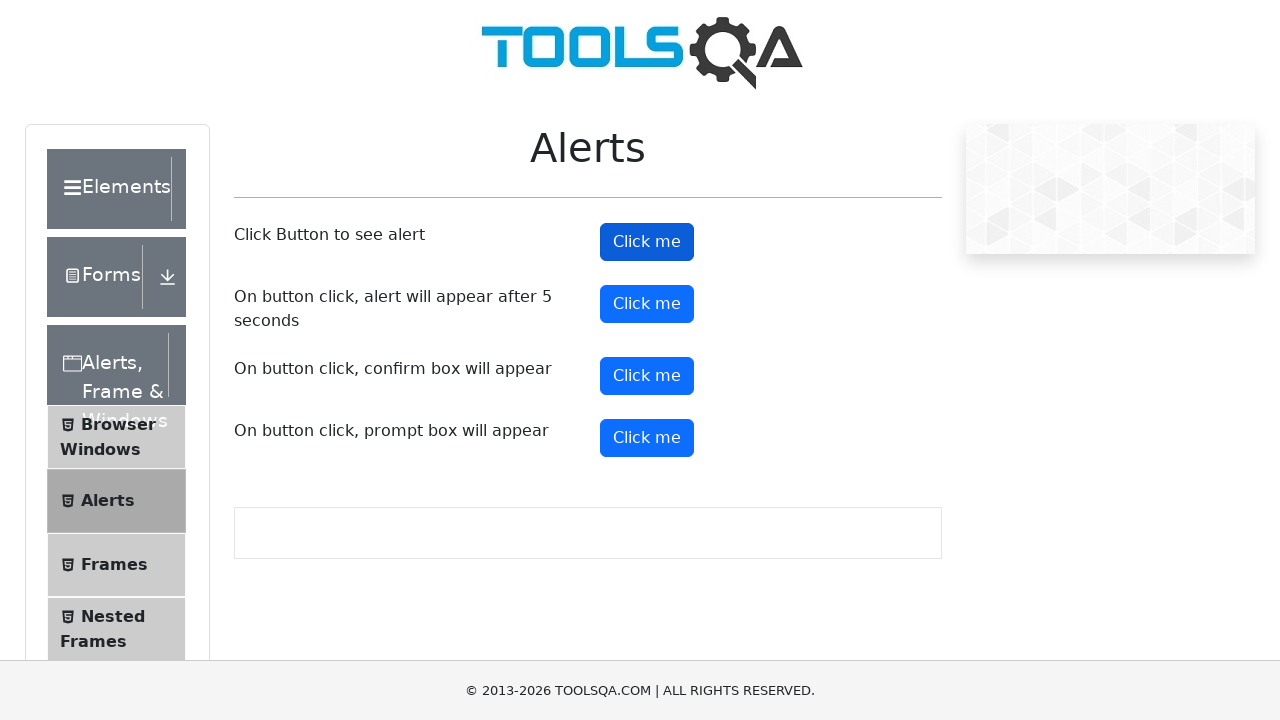

Registered one-time dialog handler for first alert
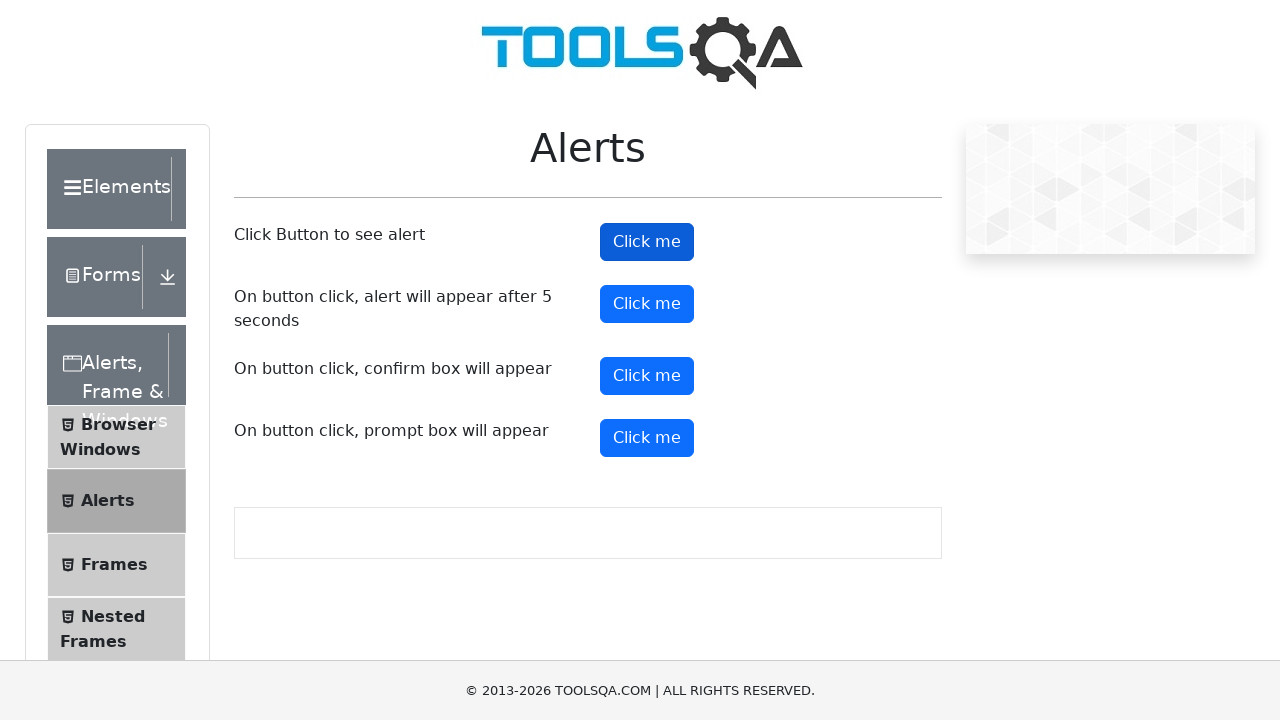

Clicked alert button and accepted the dialog at (647, 242) on #alertButton
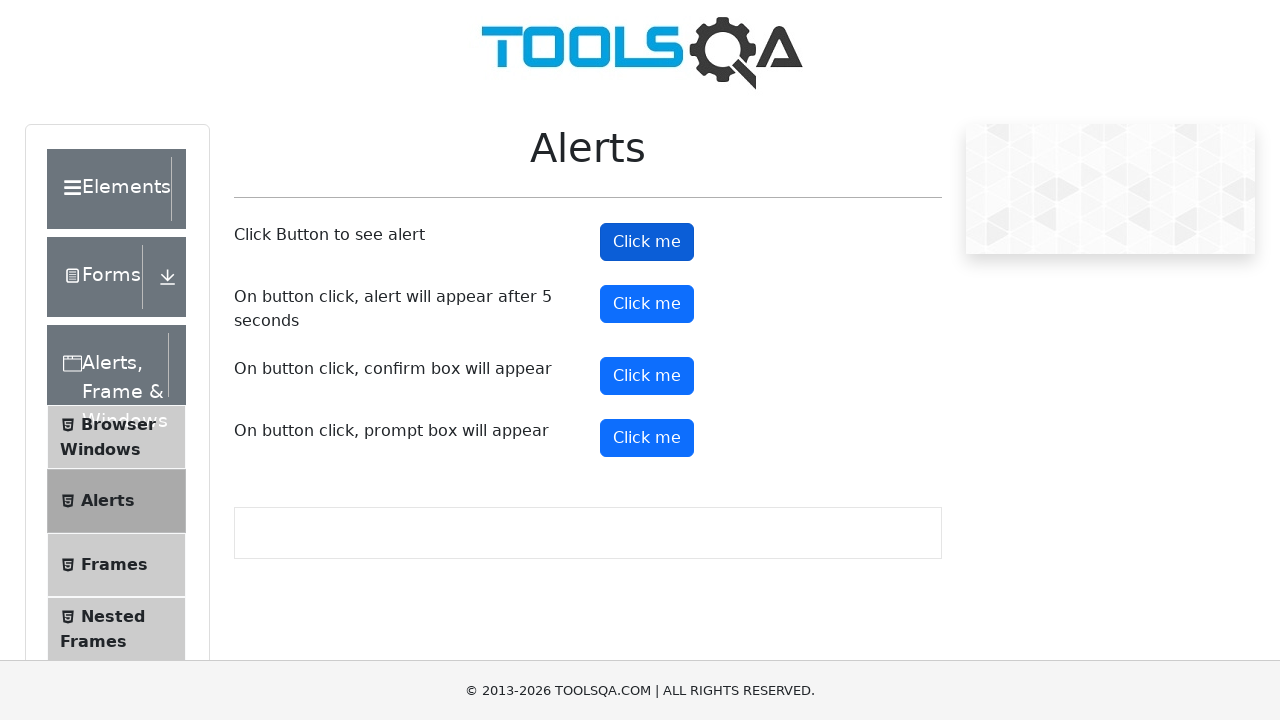

Registered one-time dialog handler for timed alert
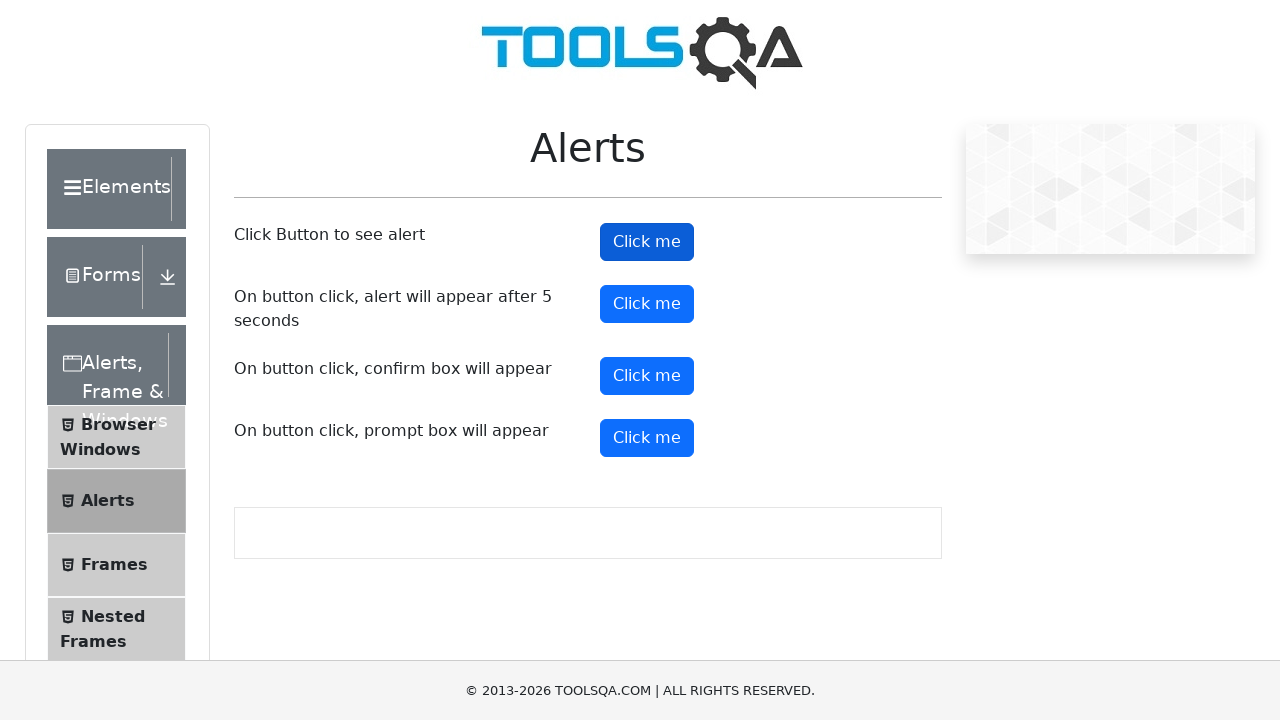

Clicked timed alert button at (647, 304) on #timerAlertButton
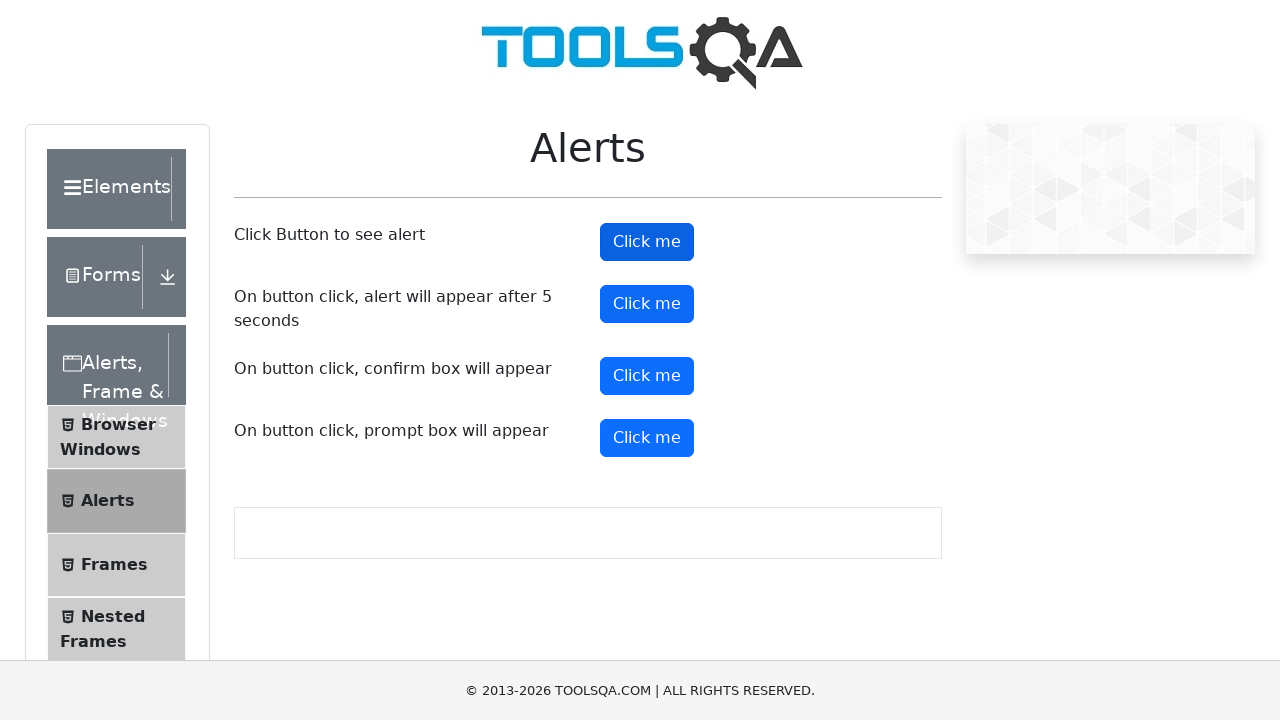

Waited 6 seconds for timed alert to appear and be handled
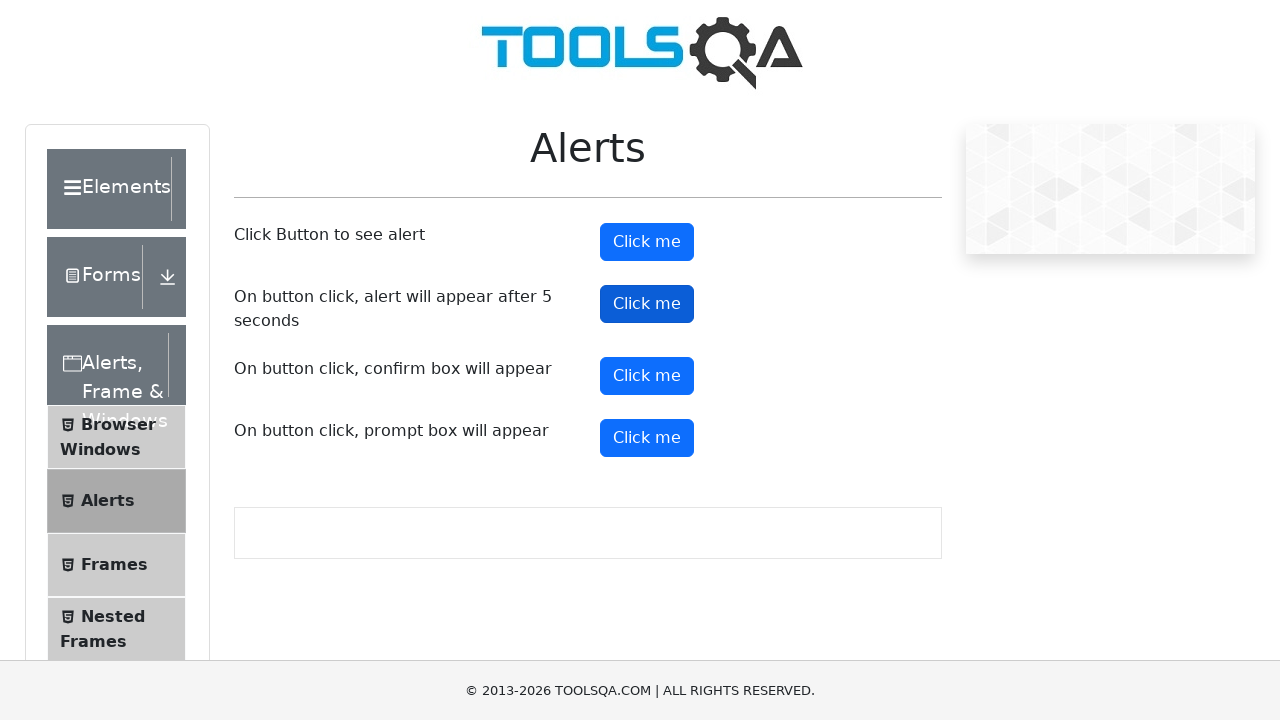

Registered one-time dialog handler for confirmation dialog
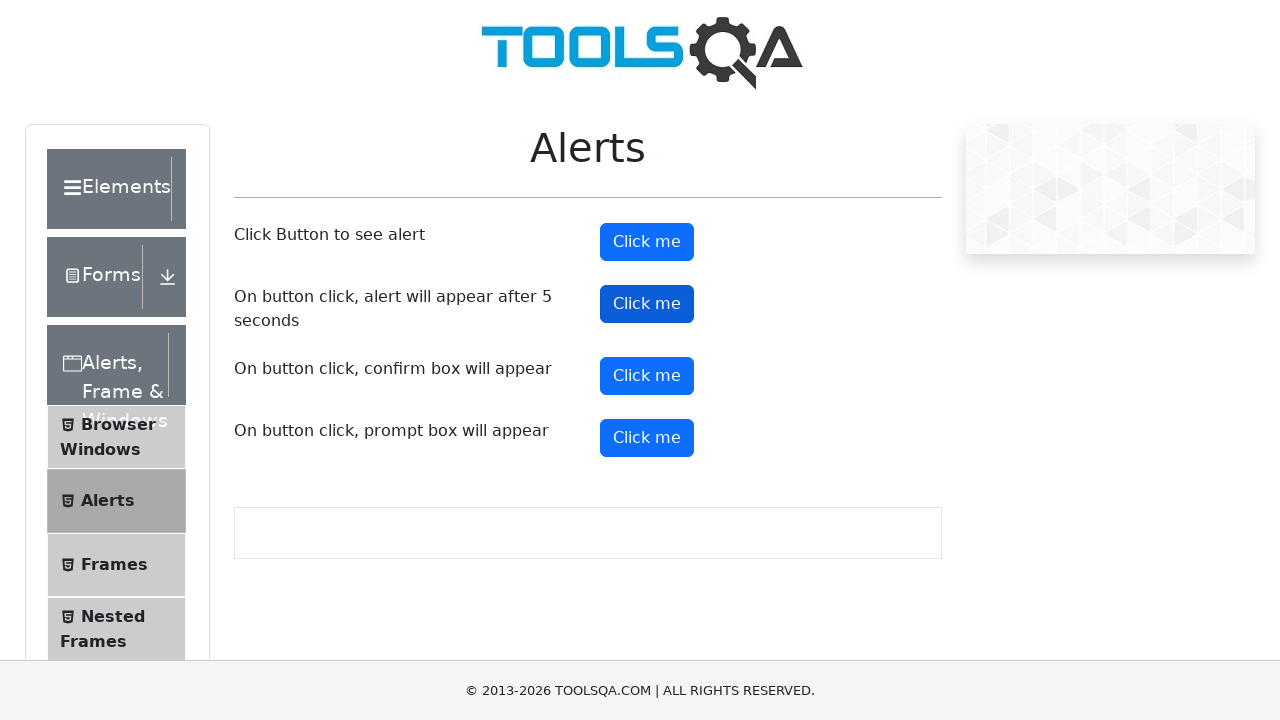

Clicked confirm button and dismissed the confirmation dialog at (647, 376) on #confirmButton
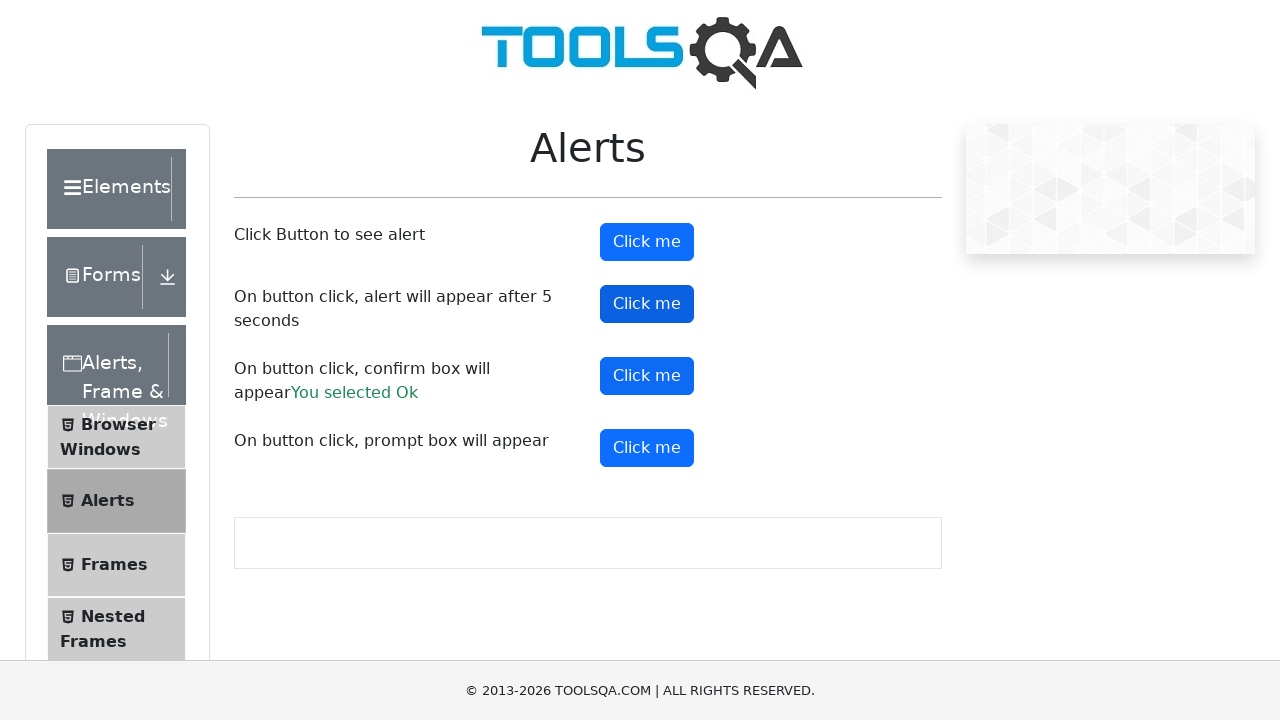

Registered one-time dialog handler for prompt dialog
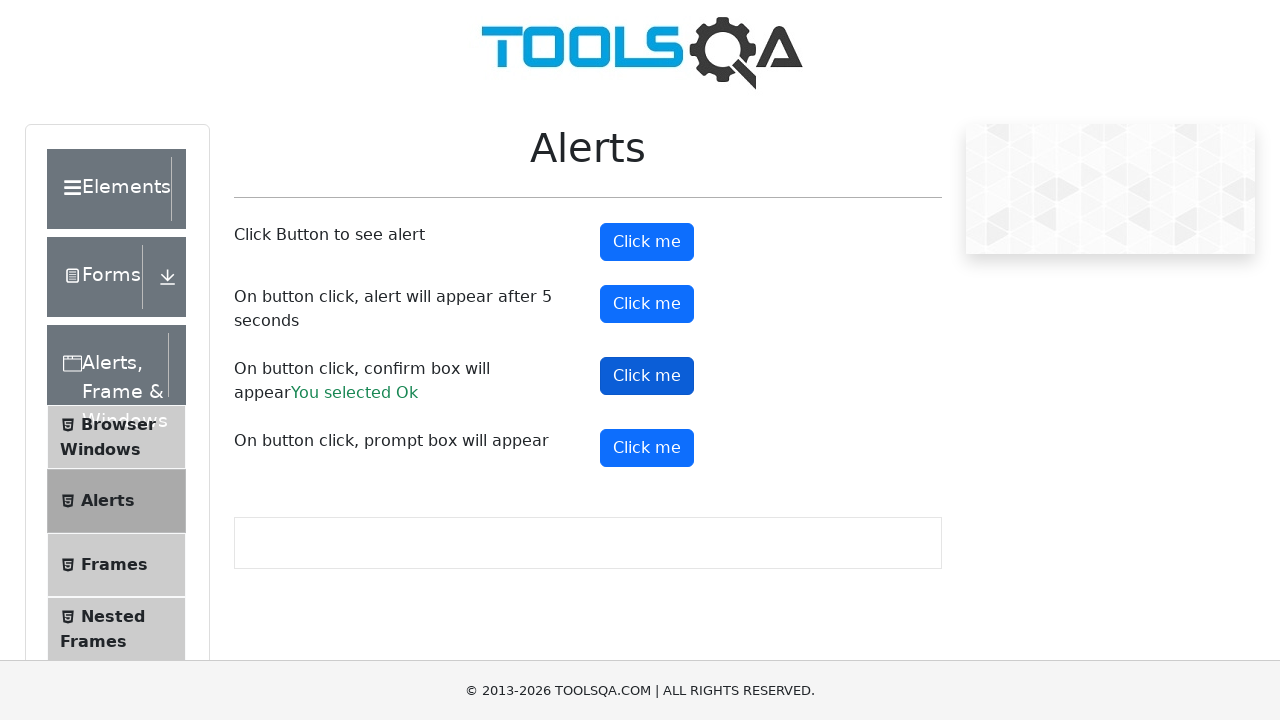

Clicked prompt button and entered 'this is a test' in the dialog at (647, 448) on #promtButton
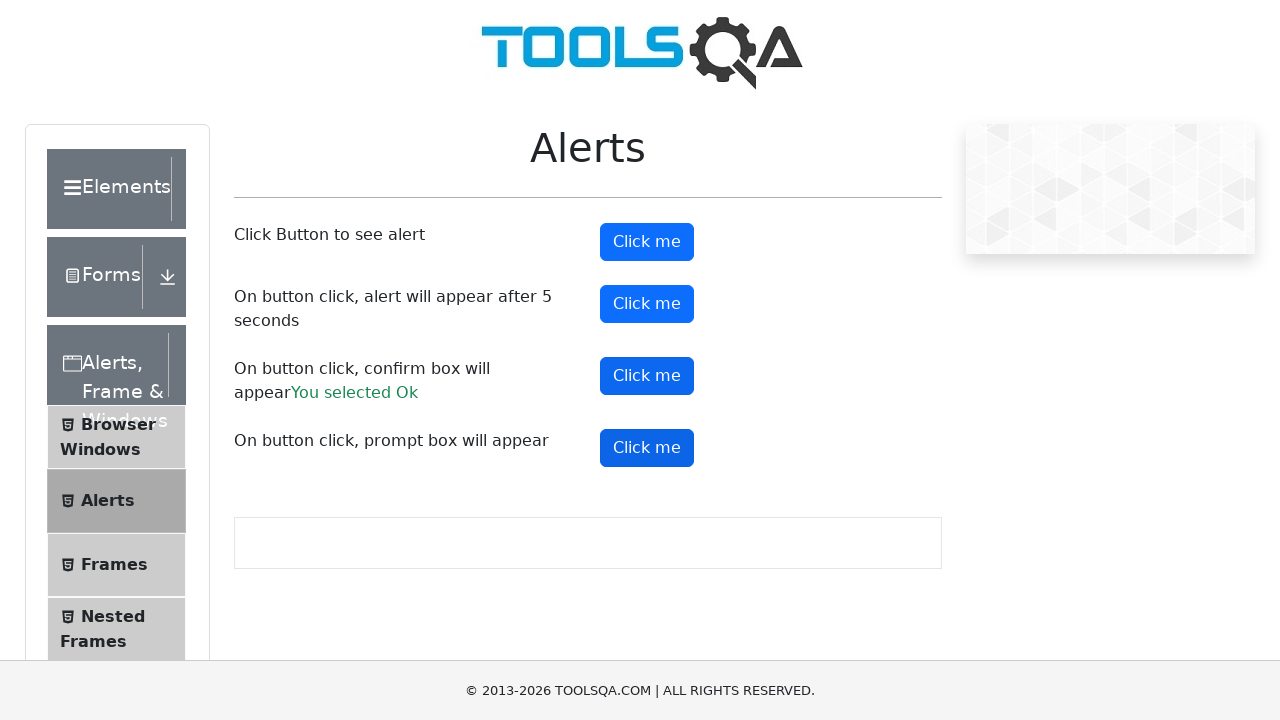

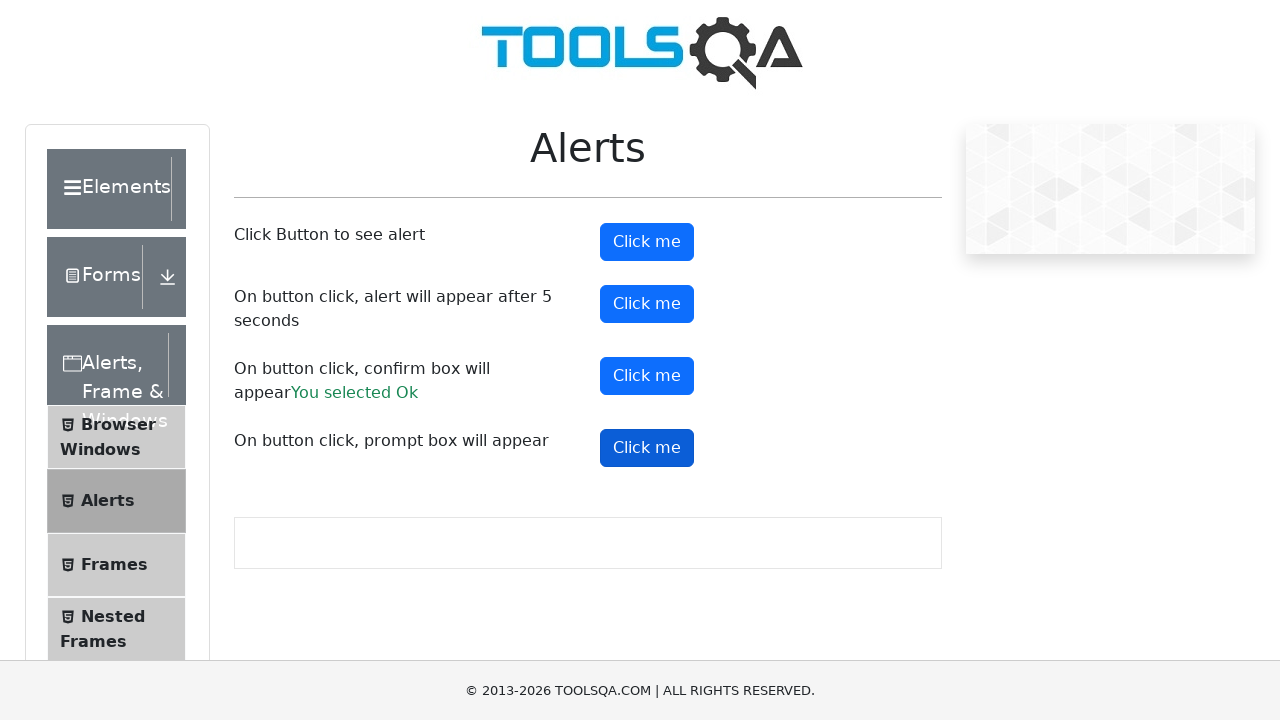